Tests horizontal slider functionality by moving the slider to the right using arrow keys and verifying the value changes to 5

Starting URL: https://the-internet.herokuapp.com/horizontal_slider

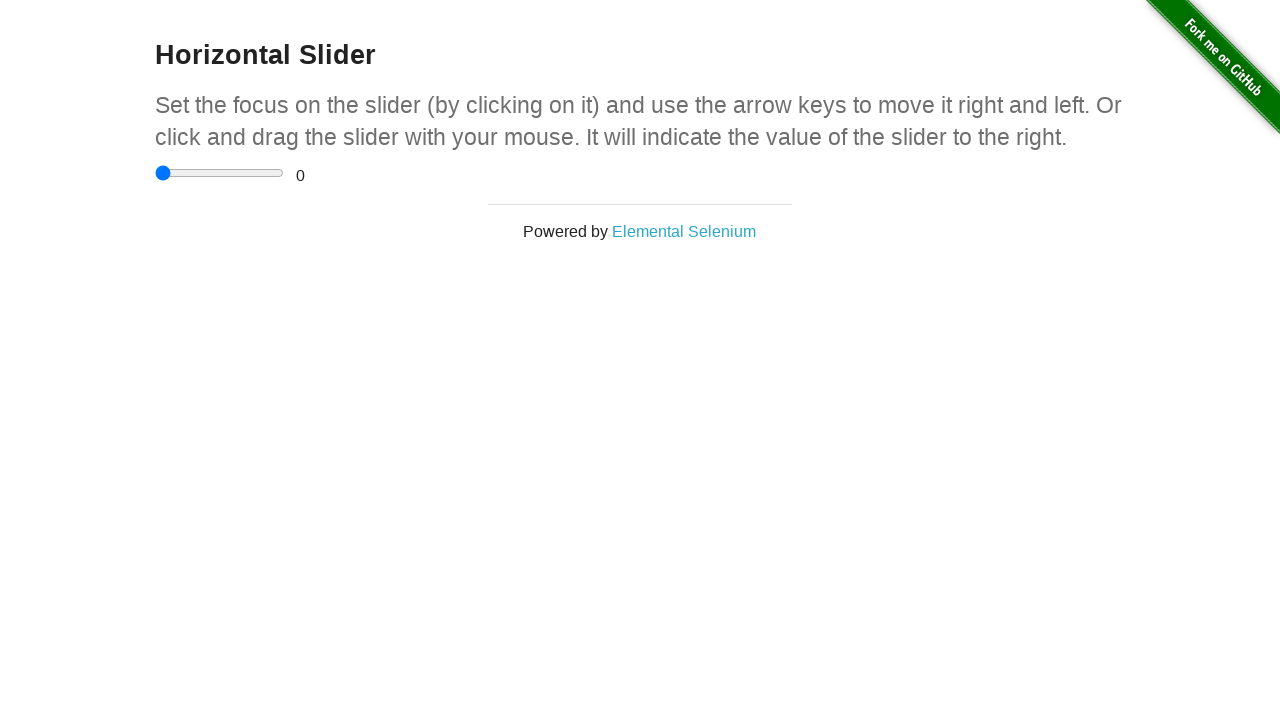

Waited for horizontal slider to be present
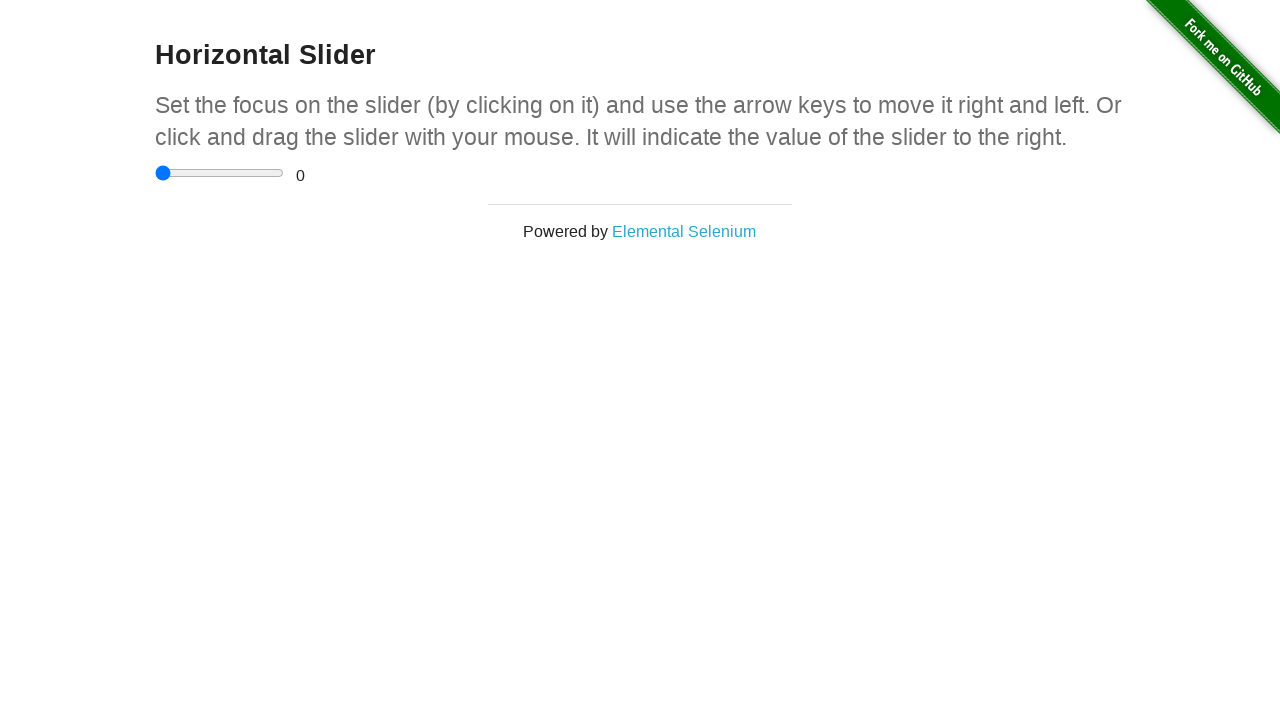

Located the horizontal slider element
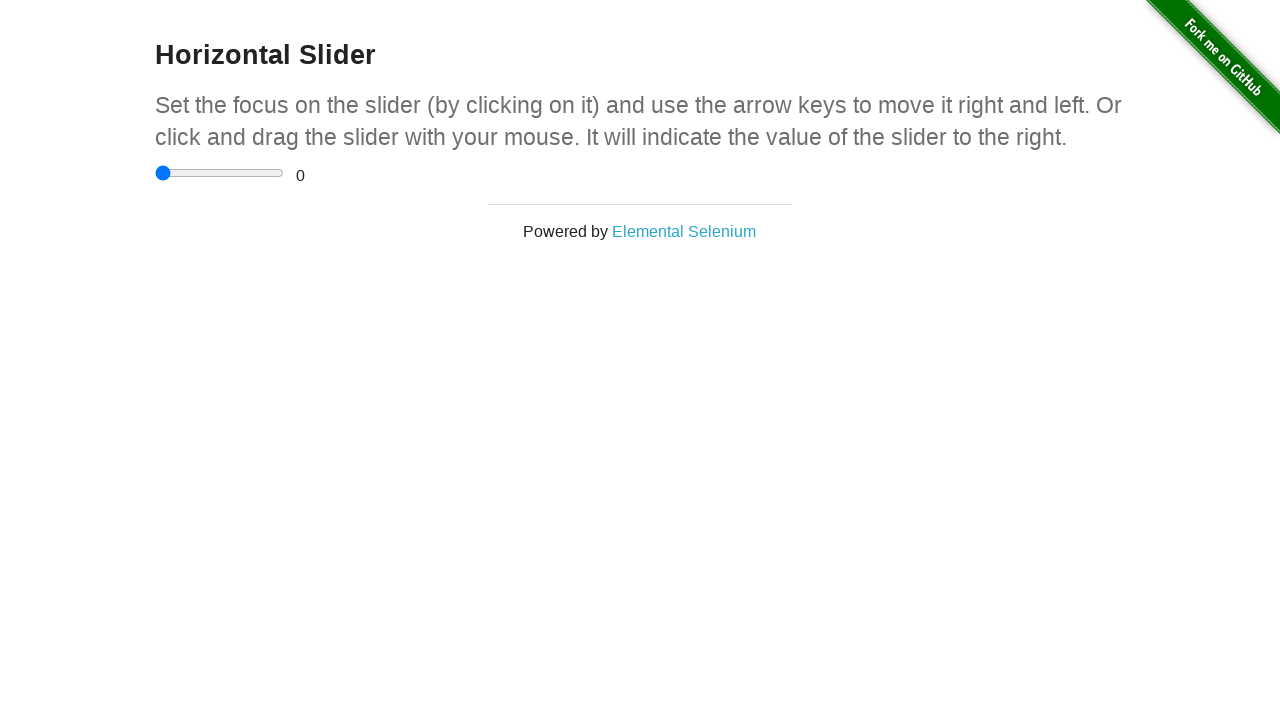

Pressed ArrowRight key to move slider on input[type='range']
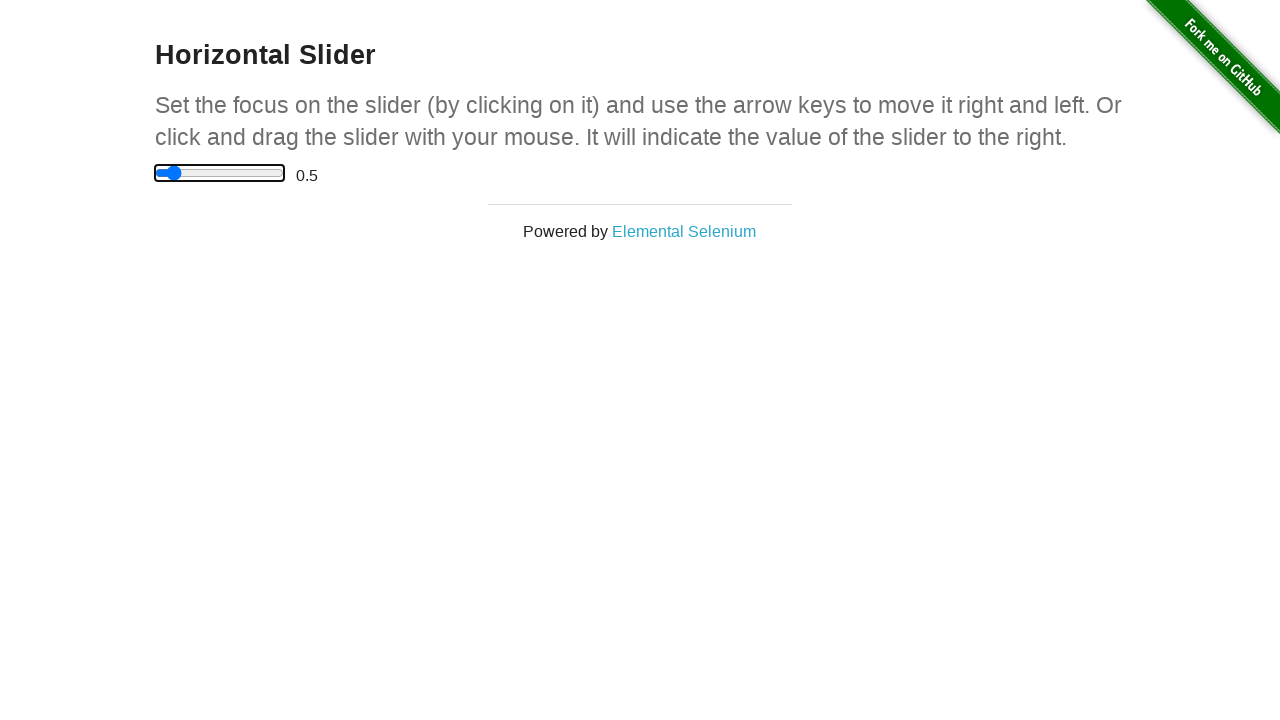

Pressed ArrowRight key to move slider on input[type='range']
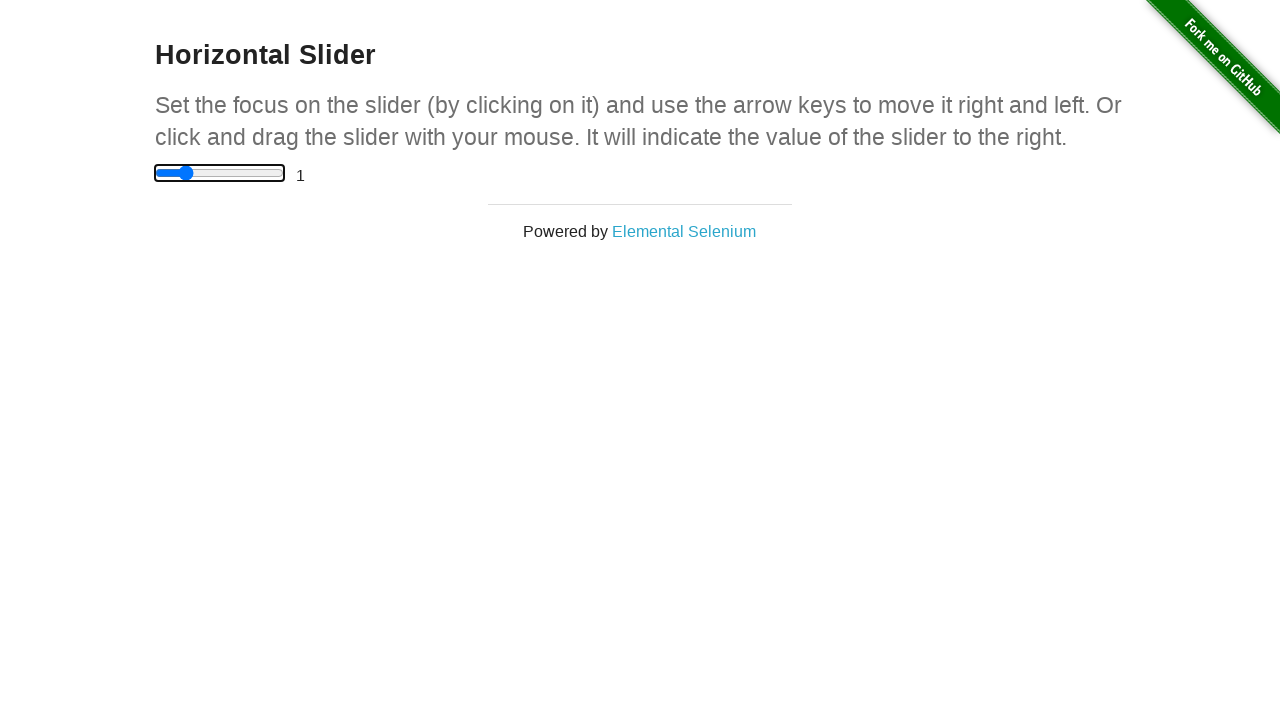

Pressed ArrowRight key to move slider on input[type='range']
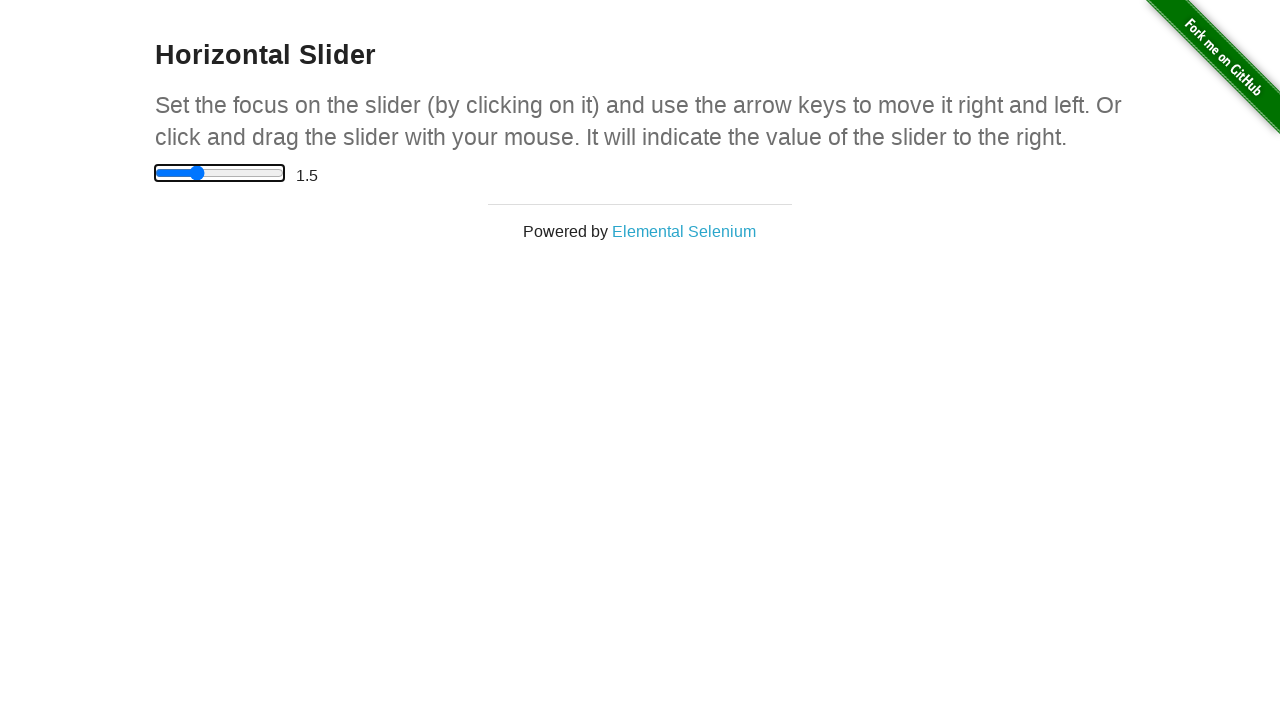

Pressed ArrowRight key to move slider on input[type='range']
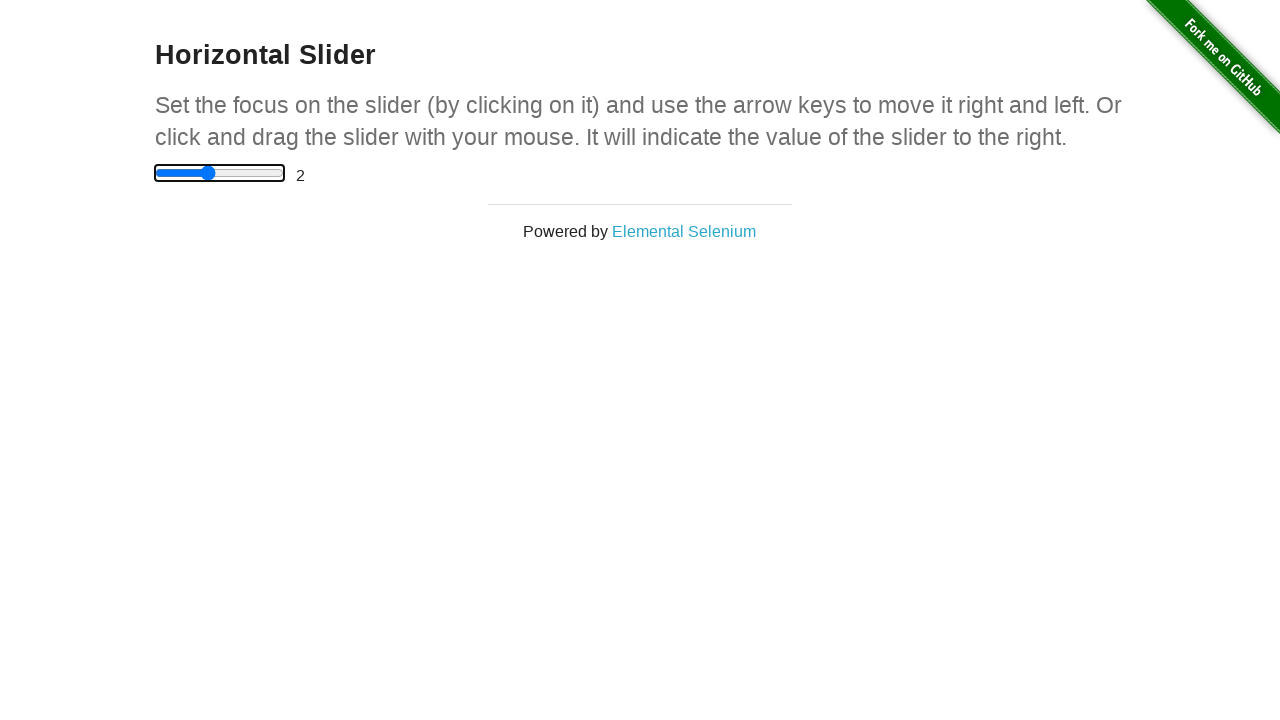

Pressed ArrowRight key to move slider on input[type='range']
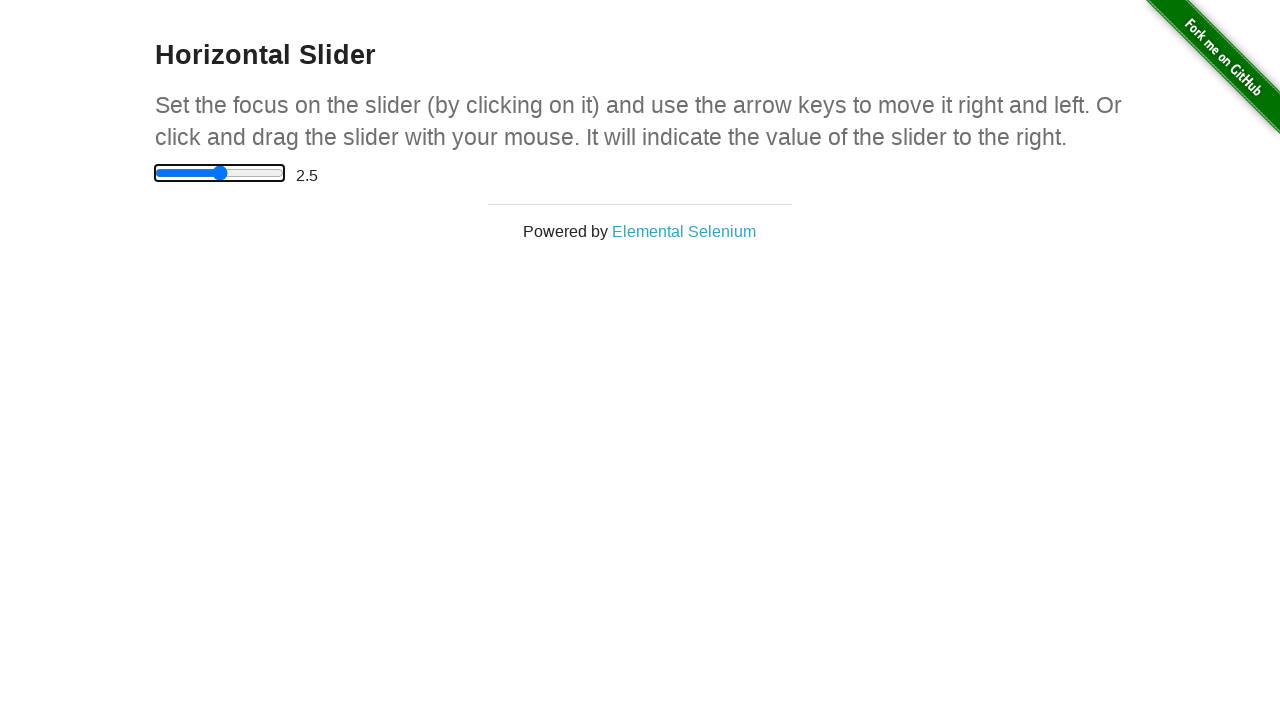

Pressed ArrowRight key to move slider on input[type='range']
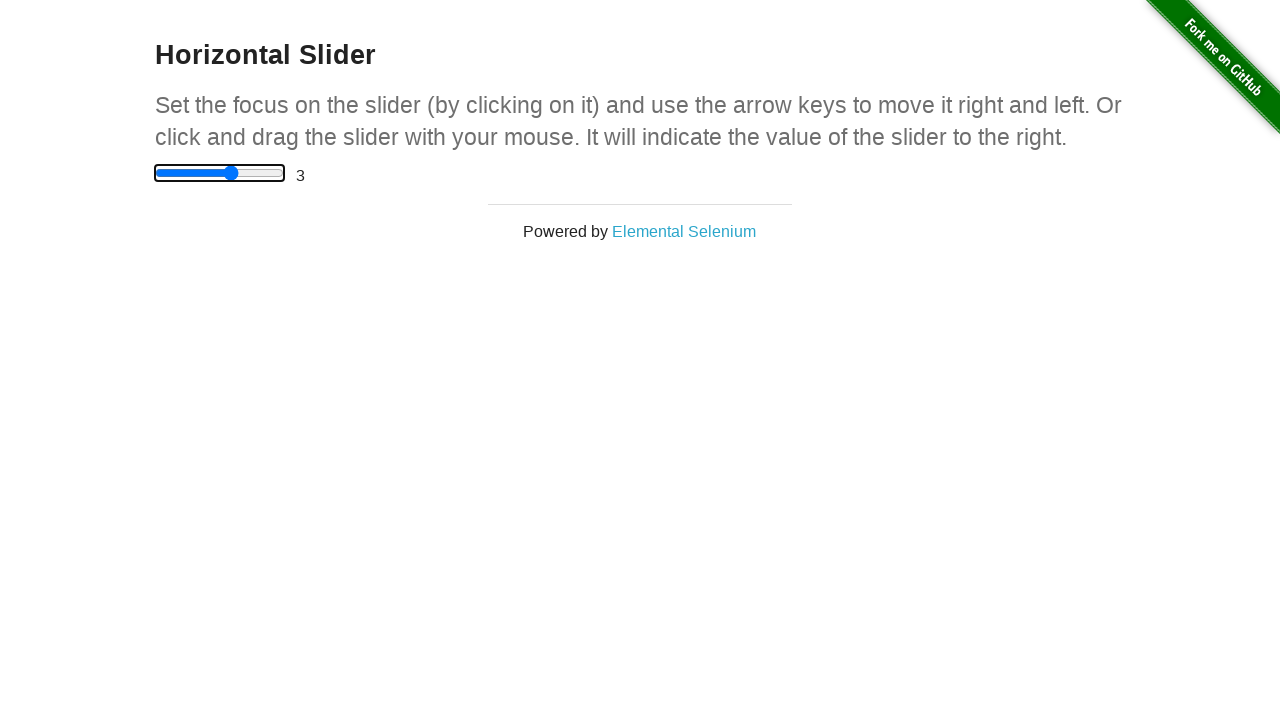

Pressed ArrowRight key to move slider on input[type='range']
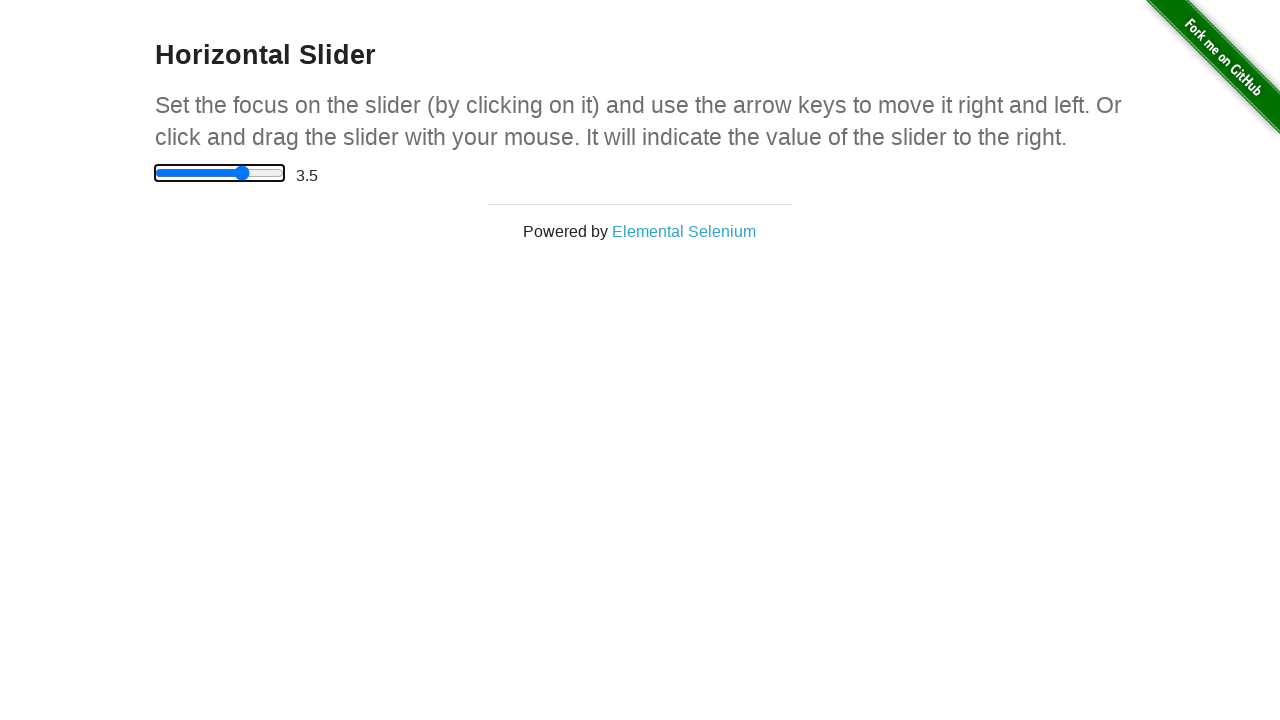

Pressed ArrowRight key to move slider on input[type='range']
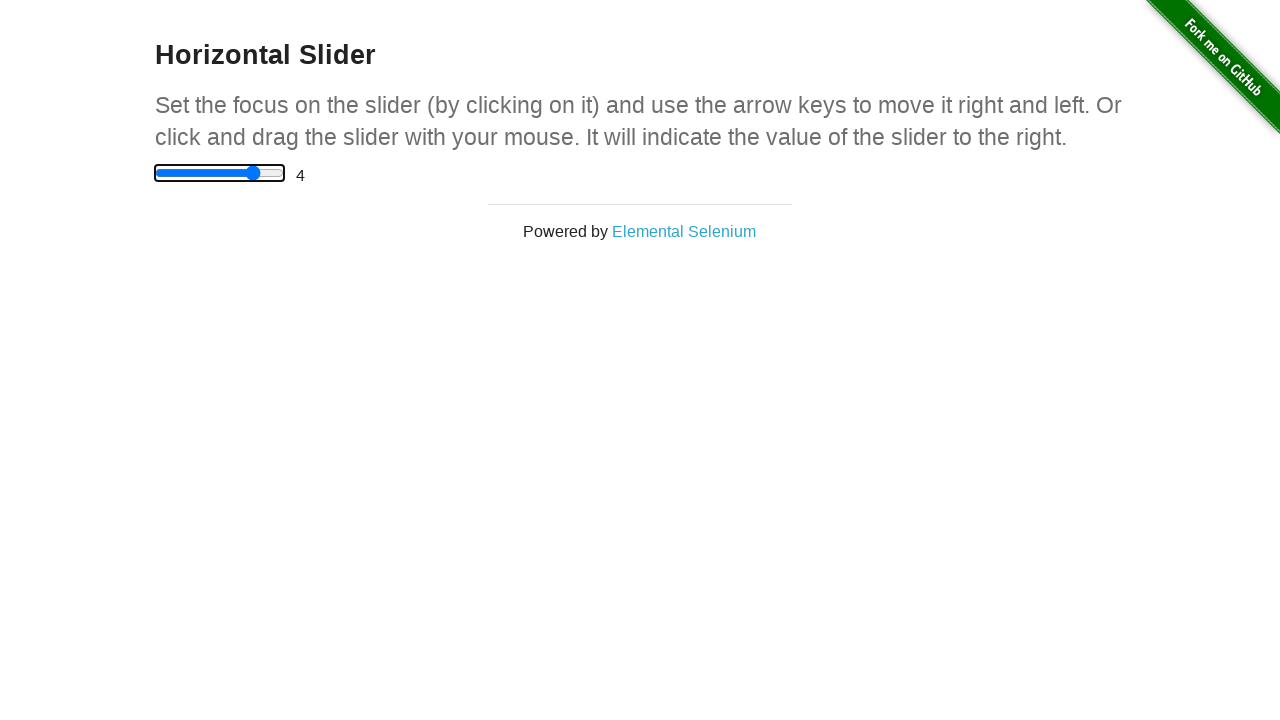

Pressed ArrowRight key to move slider on input[type='range']
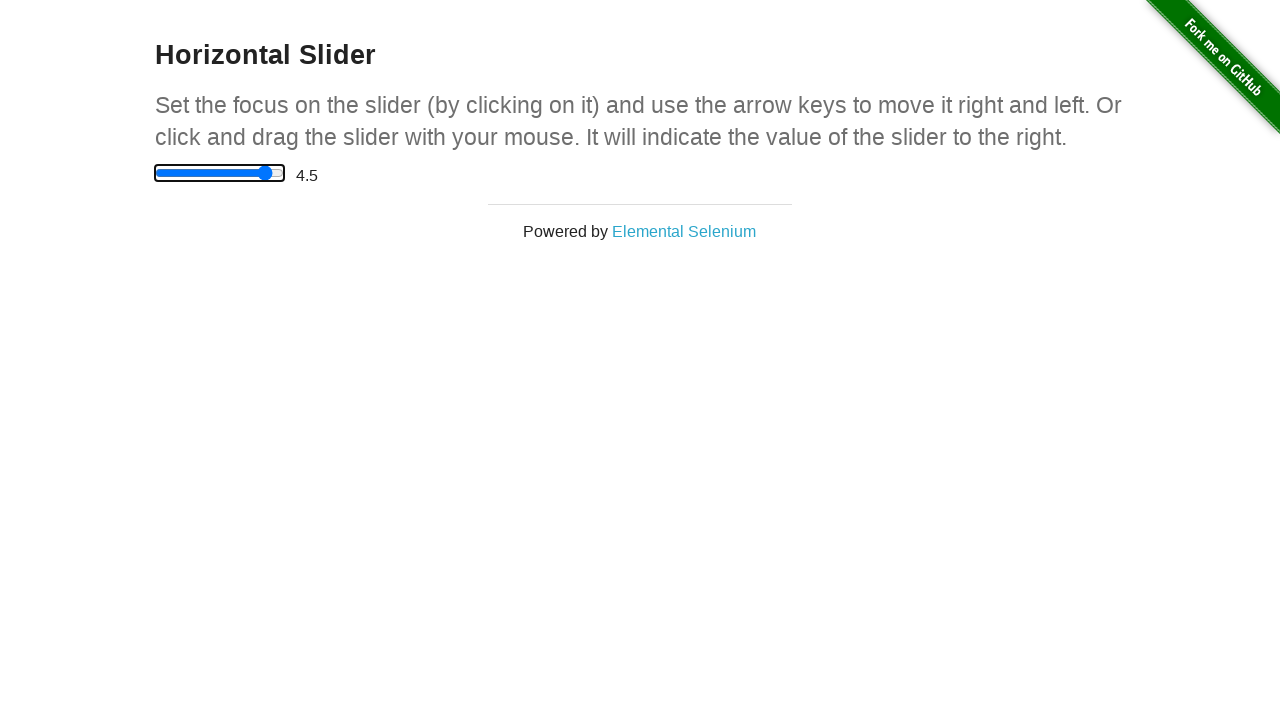

Pressed ArrowRight key to move slider on input[type='range']
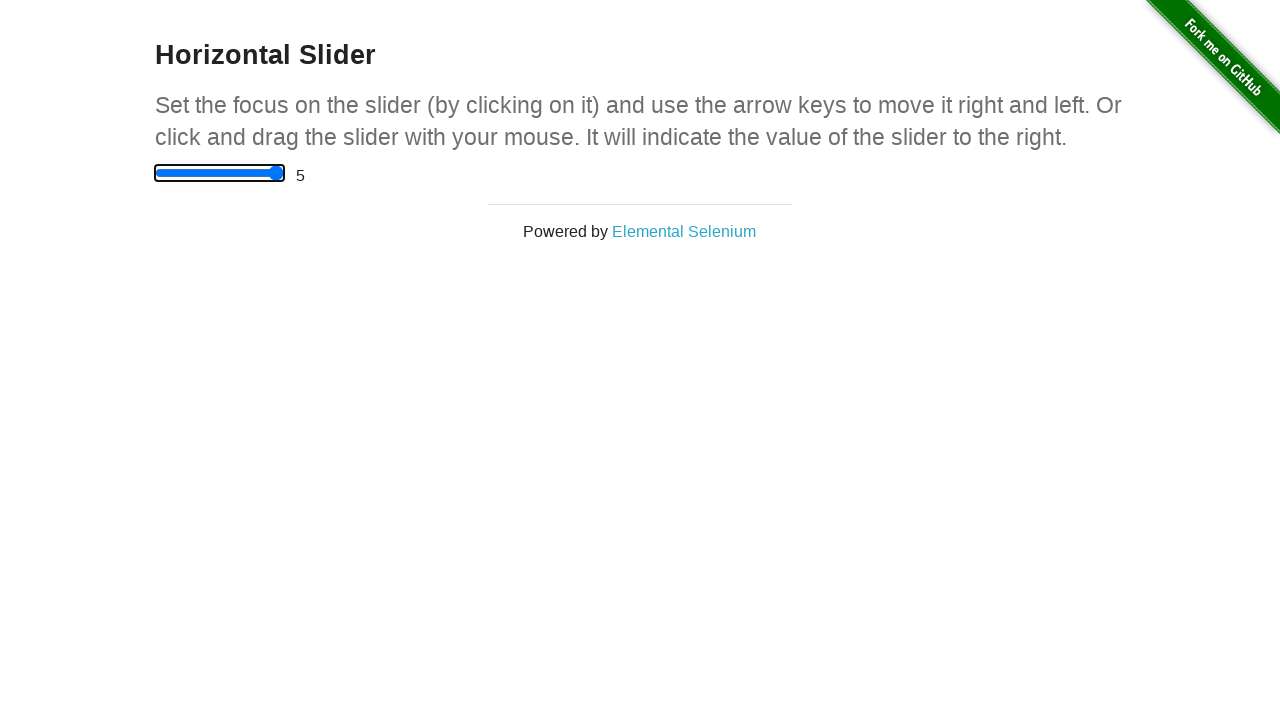

Waited for slider value to update to 5
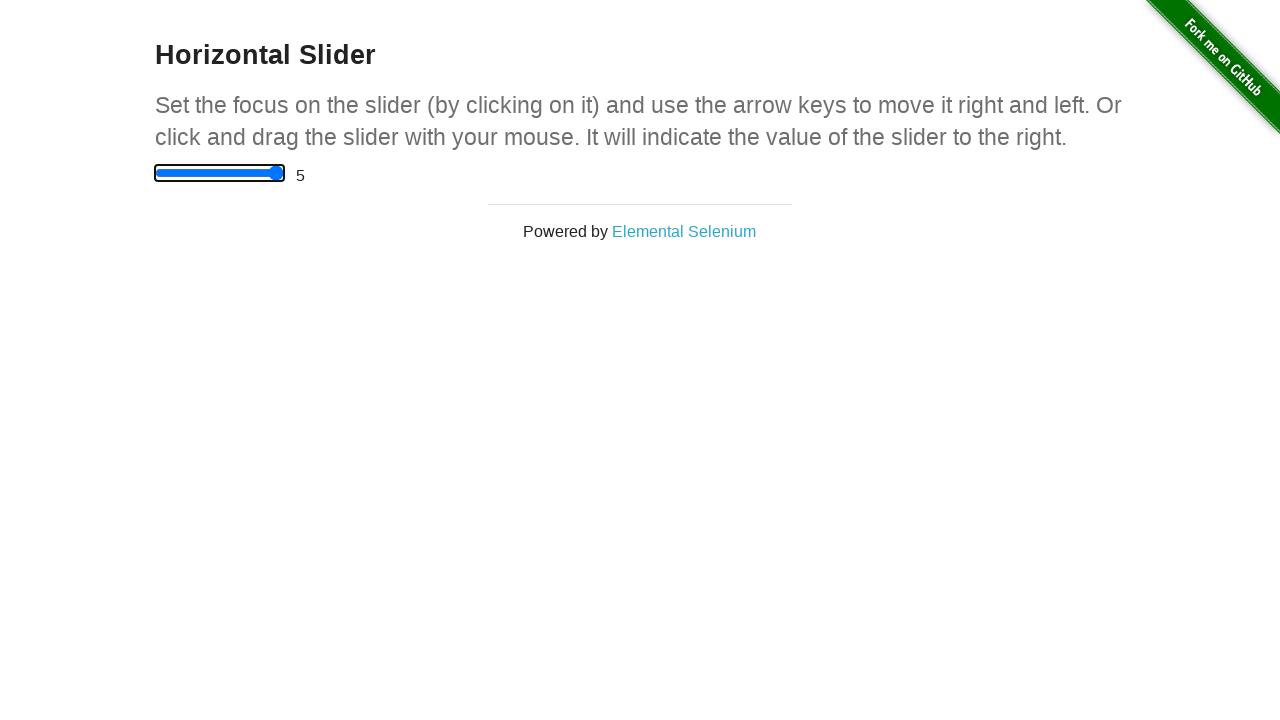

Verified slider value is 5
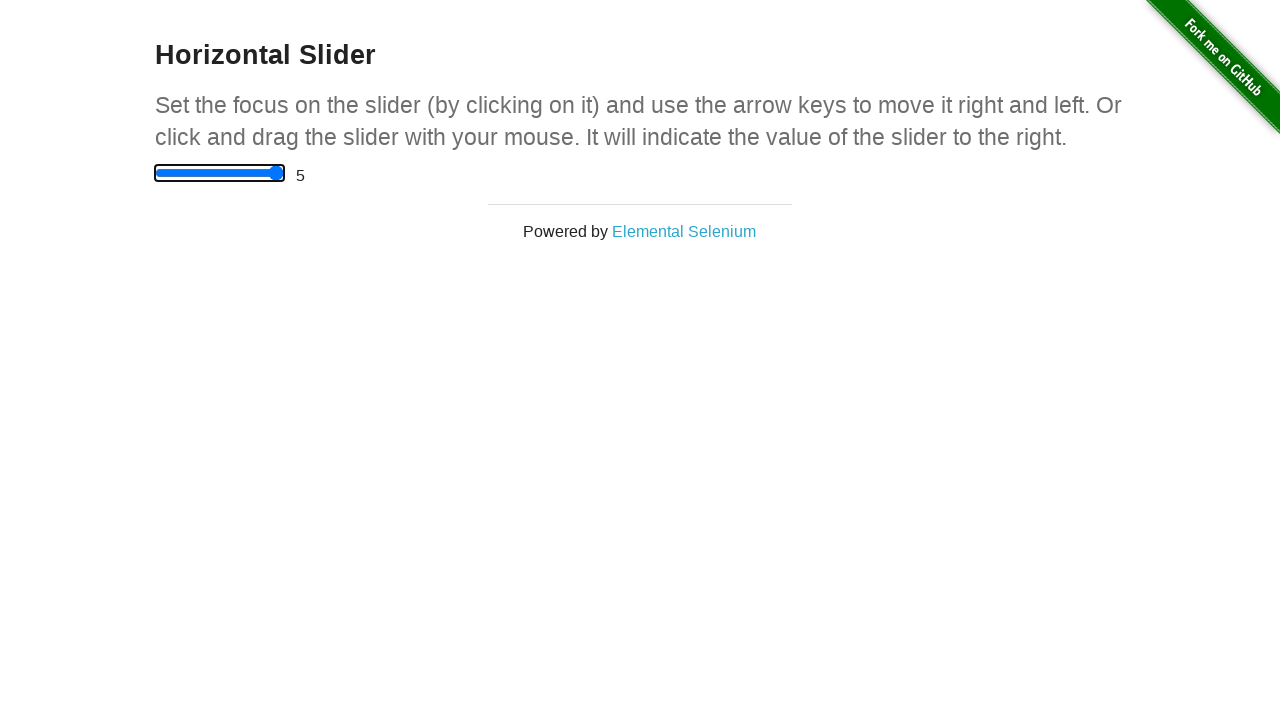

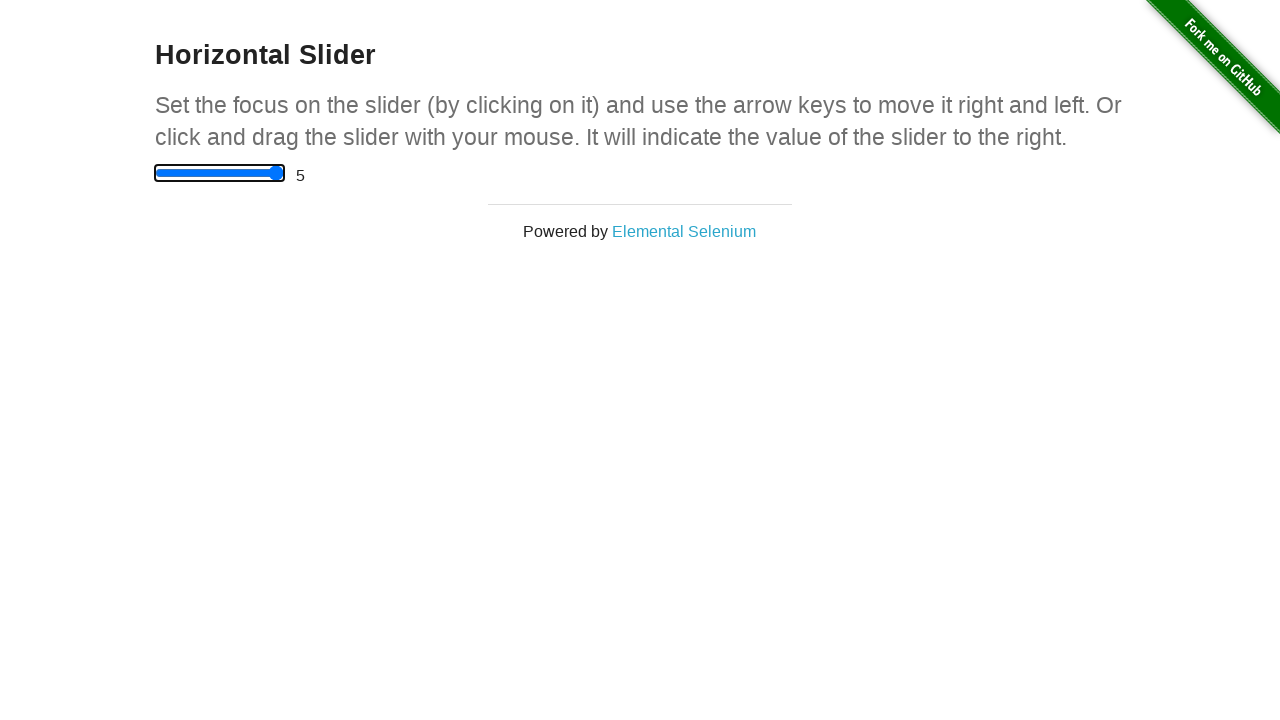